Tests confirmation alert by clicking JS Confirm button, accepting then dismissing the alert, and verifying both messages

Starting URL: https://loopcamp.vercel.app/javascript-alerts.html

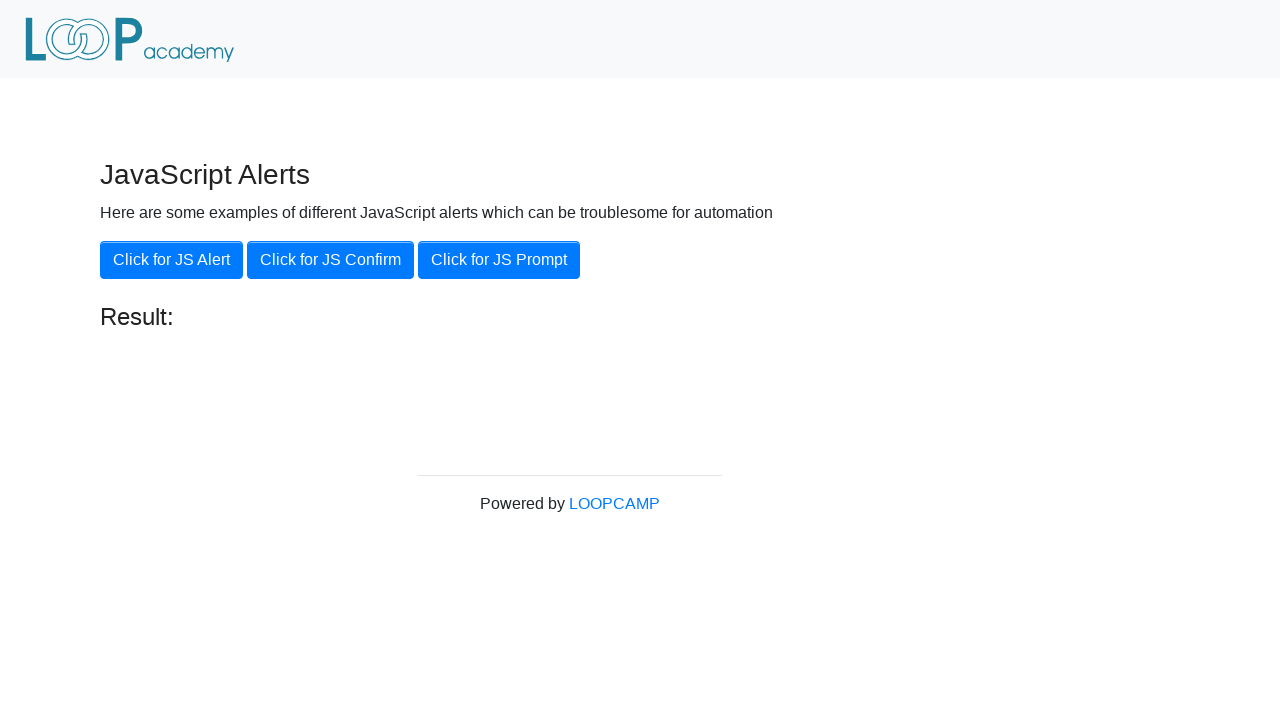

Set up dialog handler to accept confirmation alert
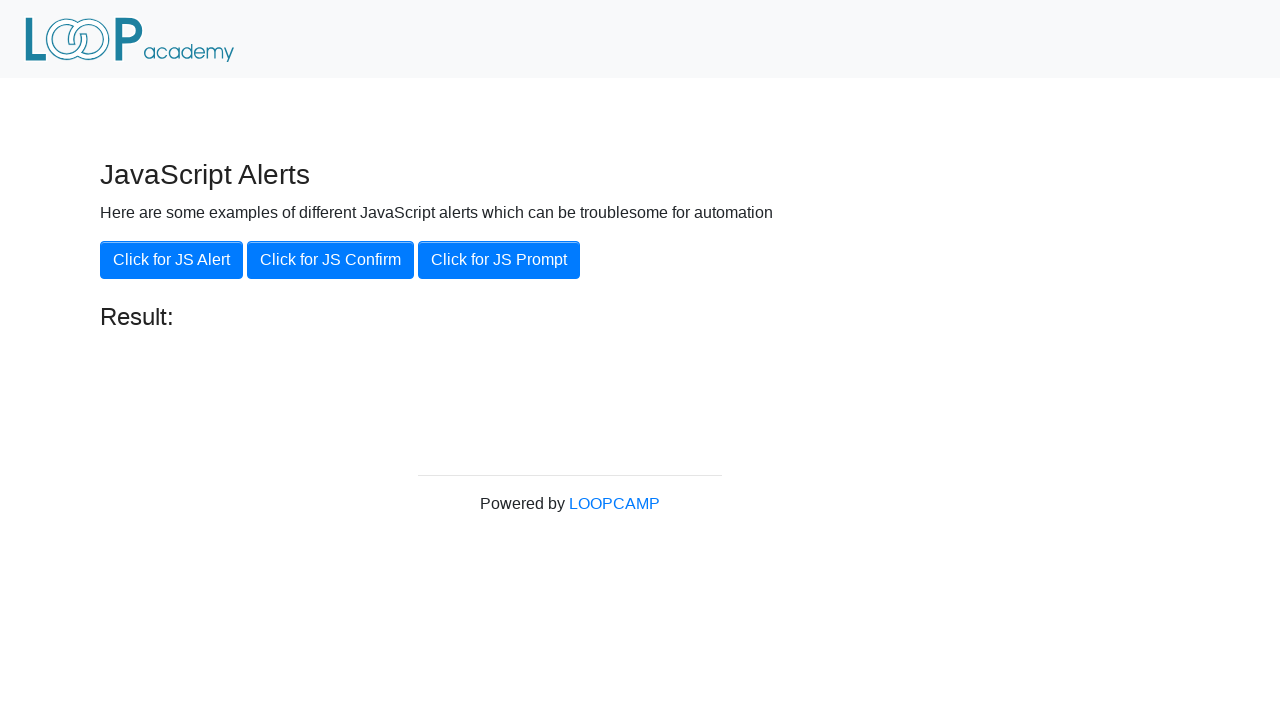

Clicked JS Confirm button at (330, 260) on xpath=//button[contains(text(),'Click for JS Confirm')]
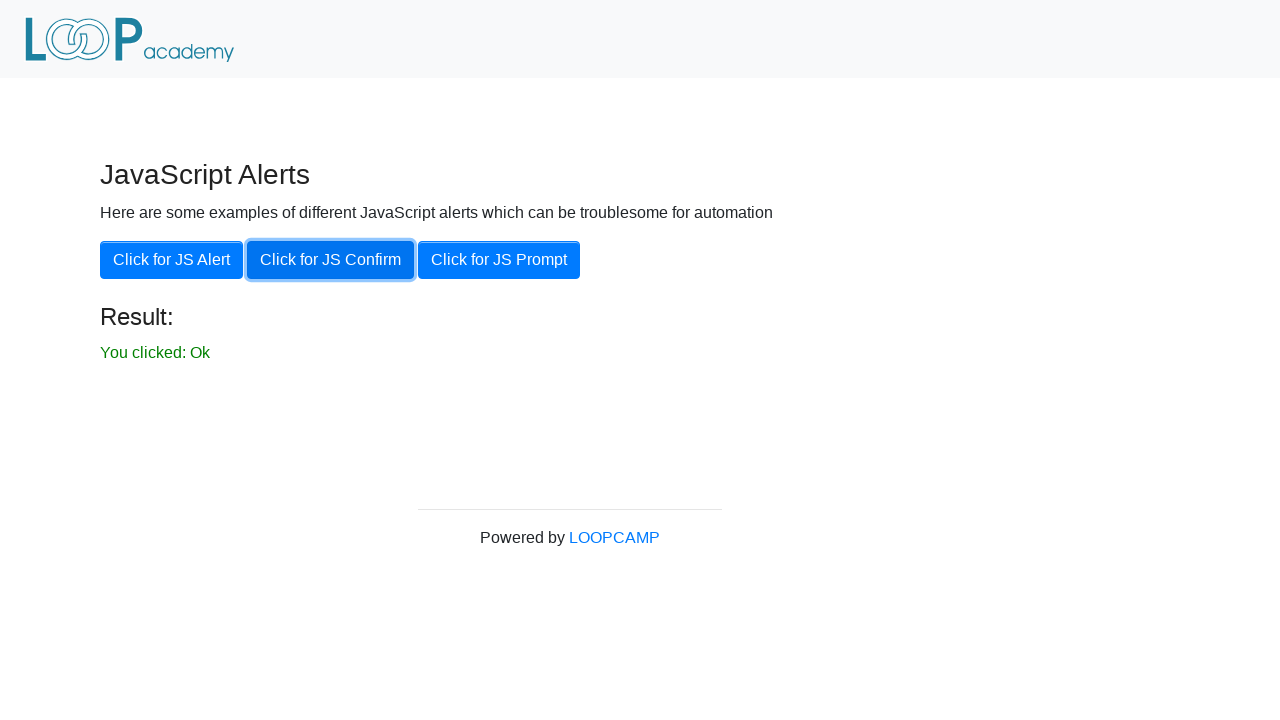

Verified 'You clicked: Ok' message appeared after accepting alert
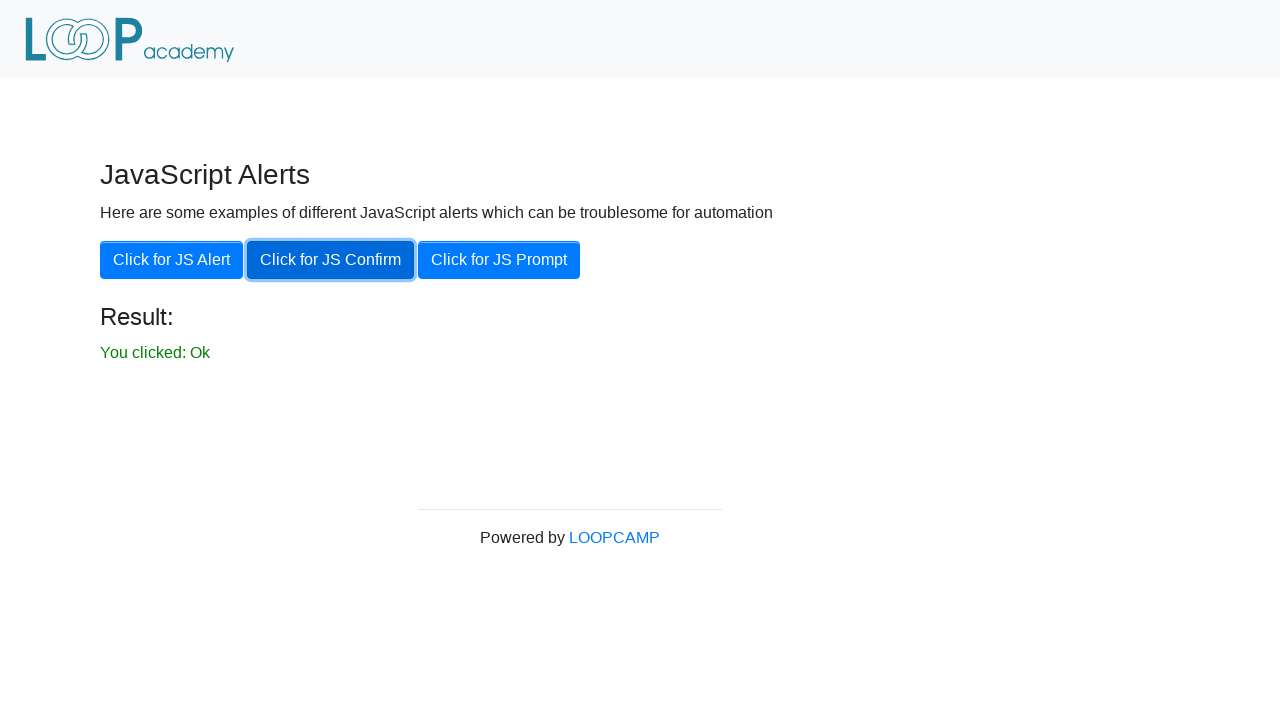

Set up dialog handler to dismiss confirmation alert
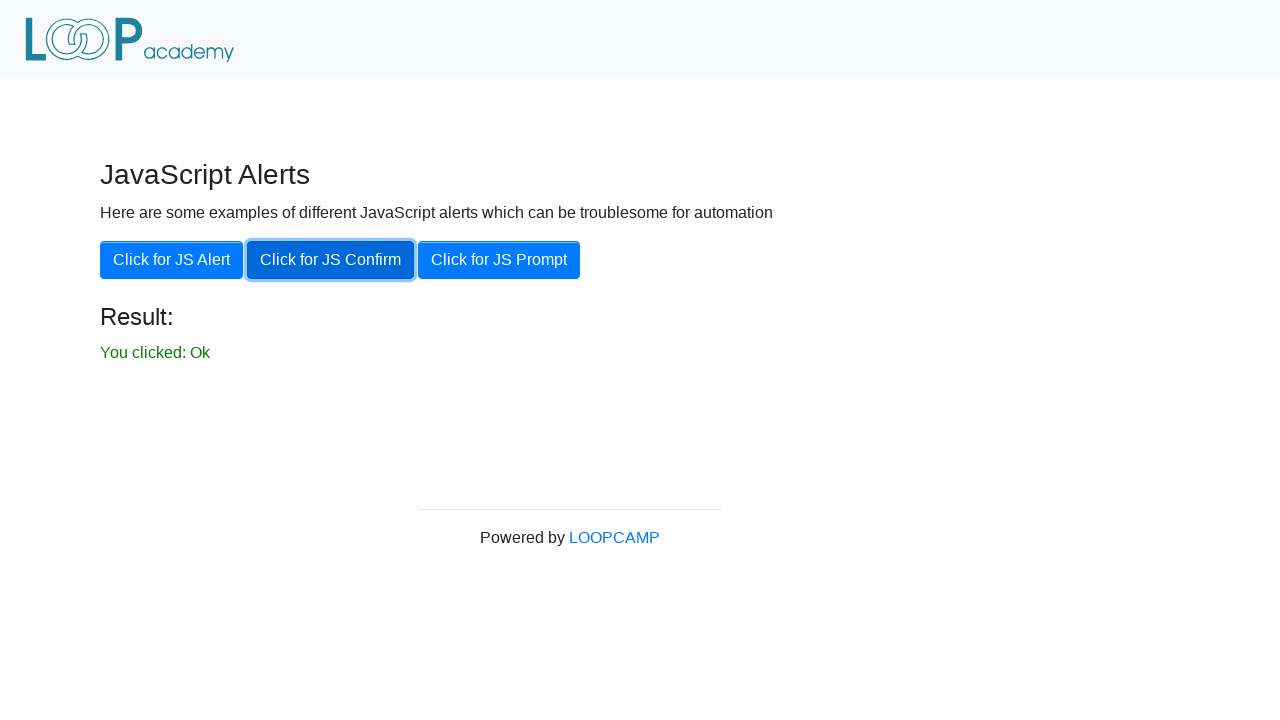

Clicked JS Confirm button again at (330, 260) on xpath=//button[contains(text(),'Click for JS Confirm')]
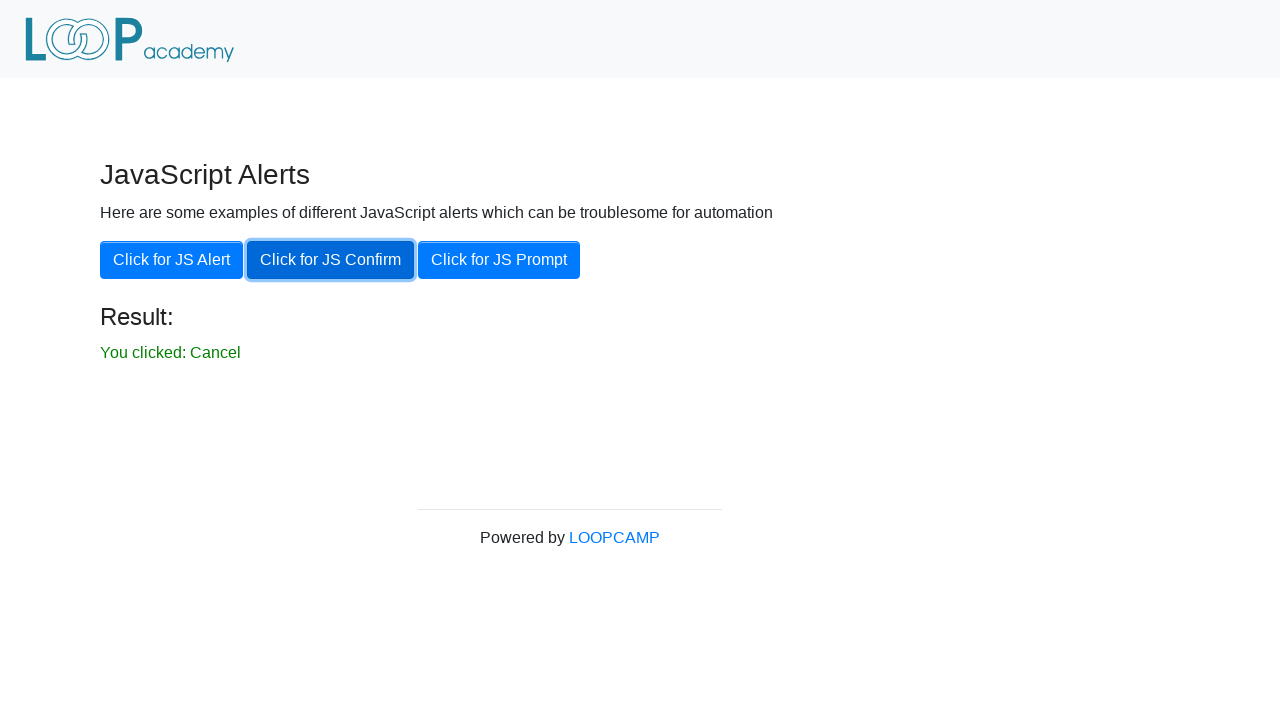

Verified 'You clicked: Cancel' message appeared after dismissing alert
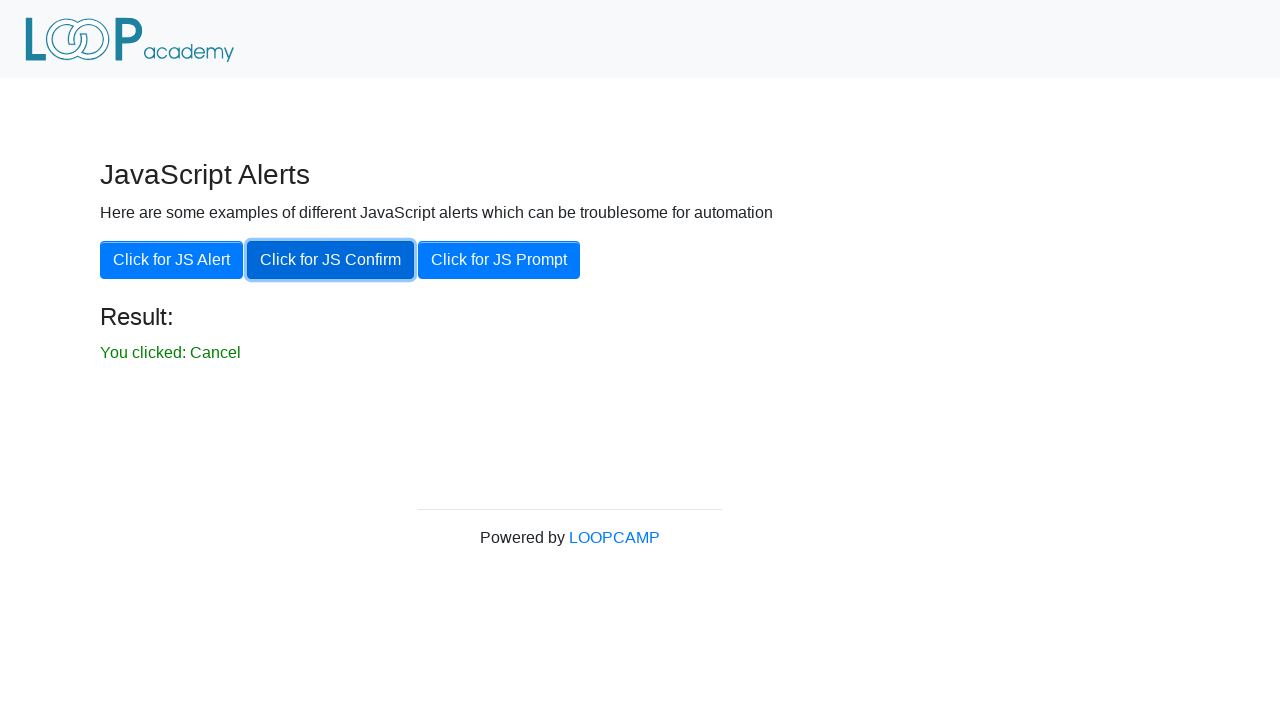

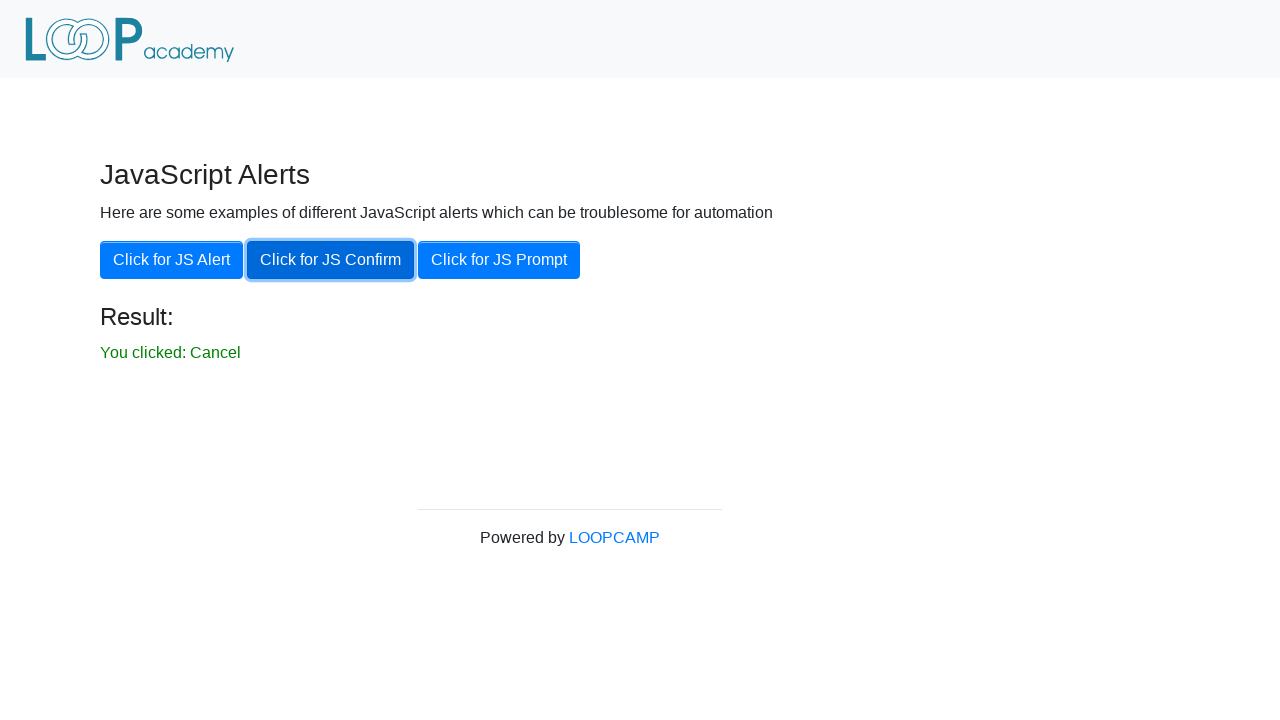